Tests scrolling from a footer element with an offset to reveal a checkbox inside a nested iframe

Starting URL: https://selenium.dev/selenium/web/scrolling_tests/frame_with_nested_scrolling_frame_out_of_view.html

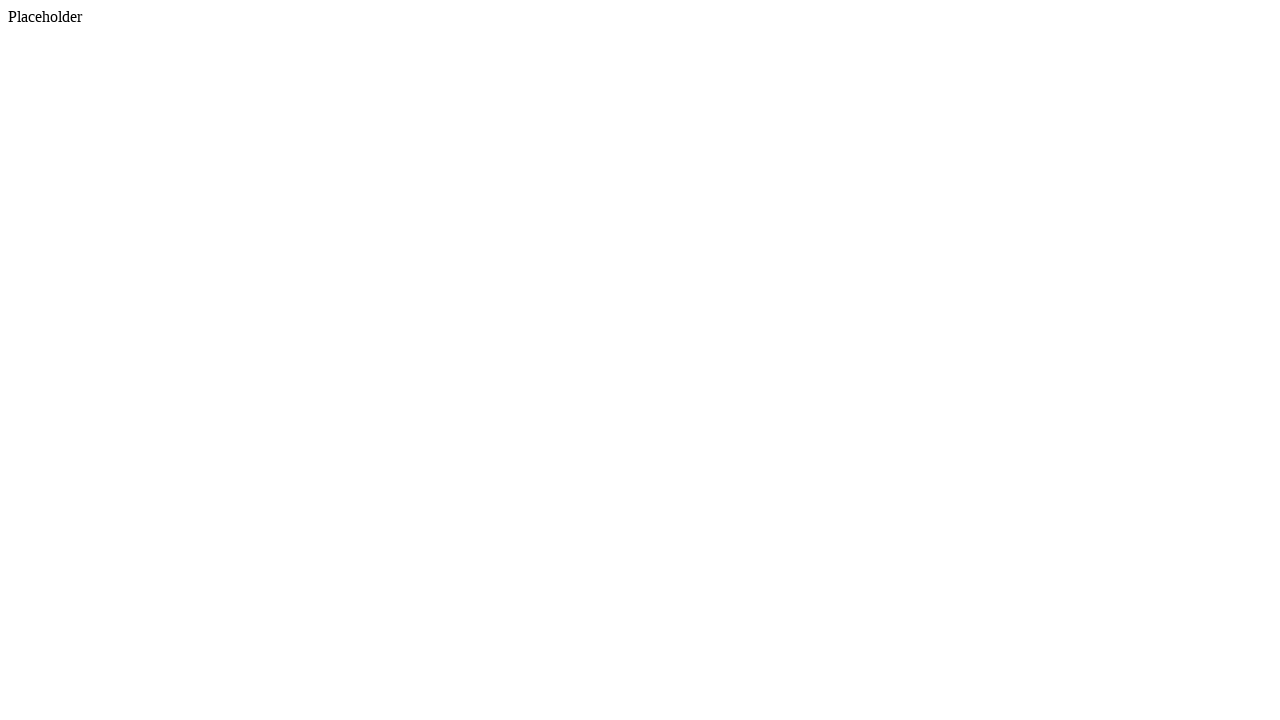

Located footer element and scrolled it into view
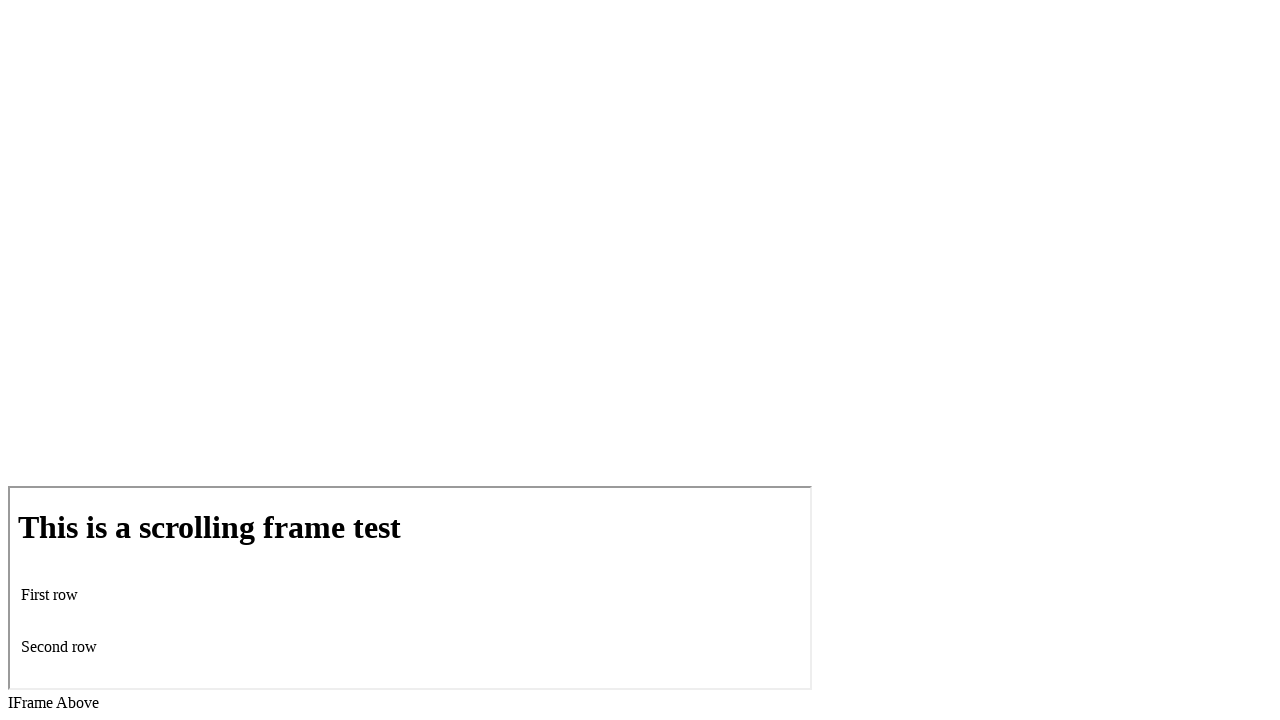

Waited 500ms for scroll animation to complete
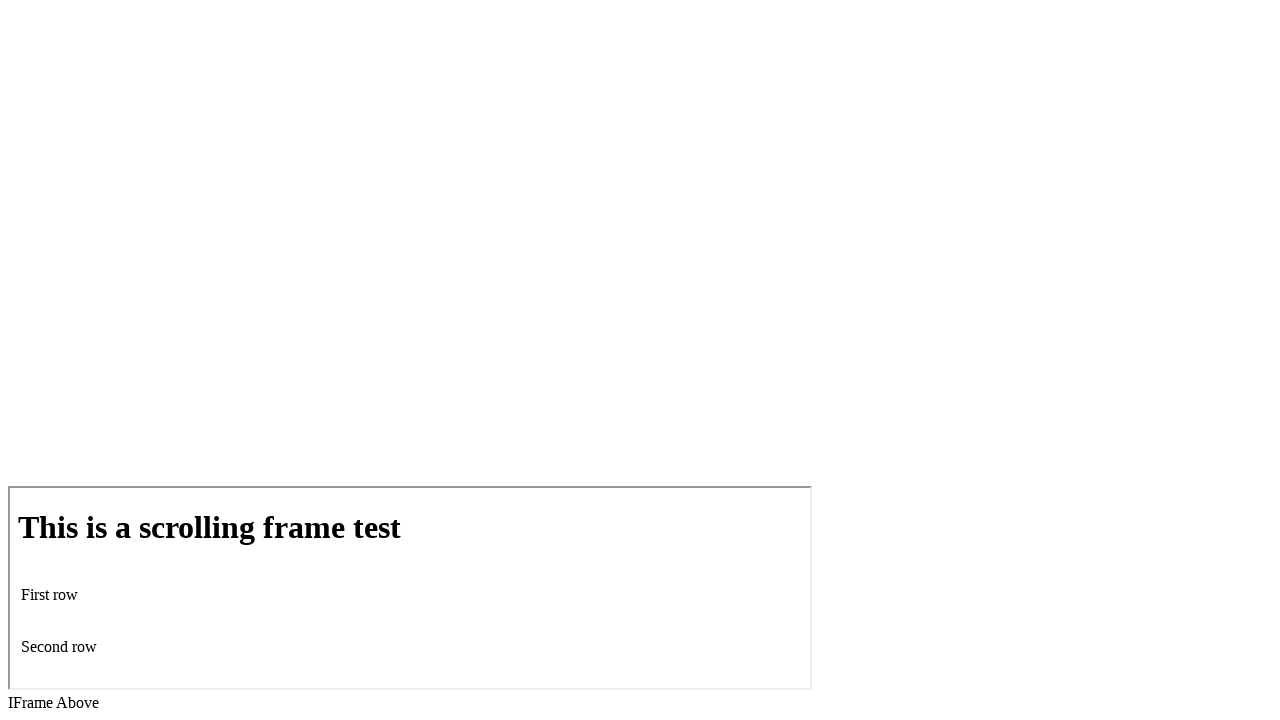

Scrolled page down by 200 pixels using window.scrollBy()
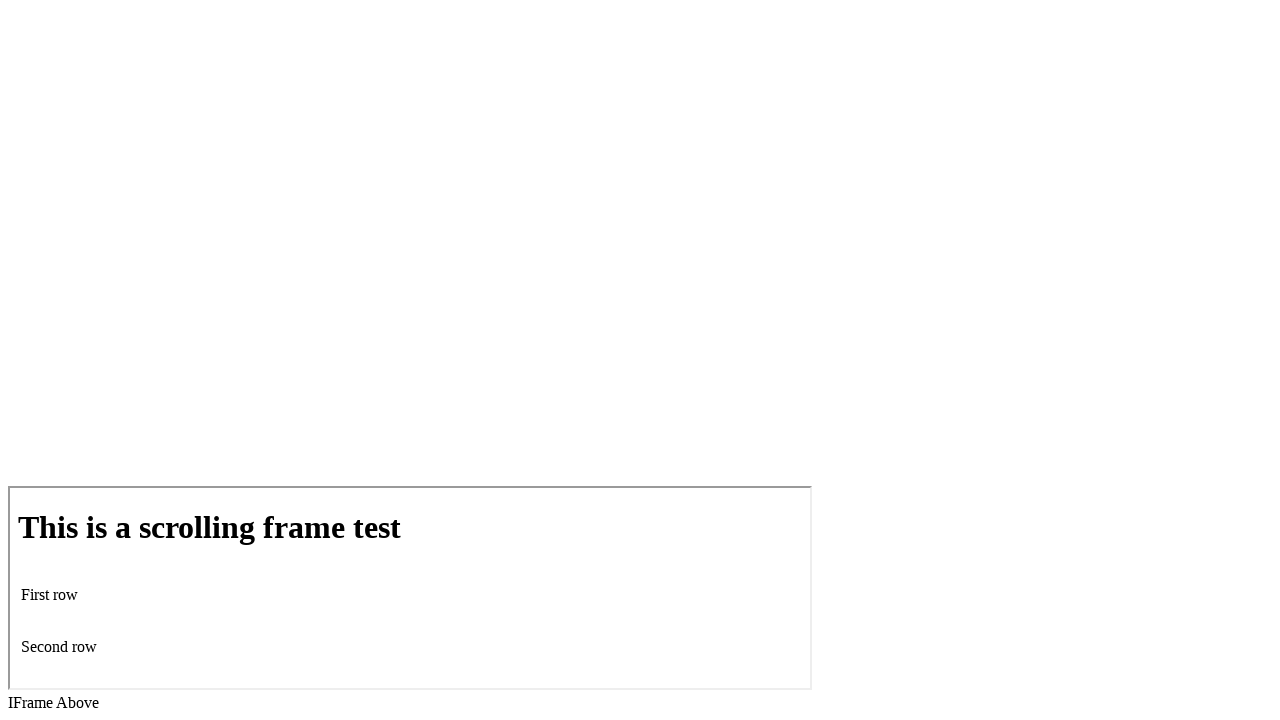

Waited 500ms for additional scroll to complete
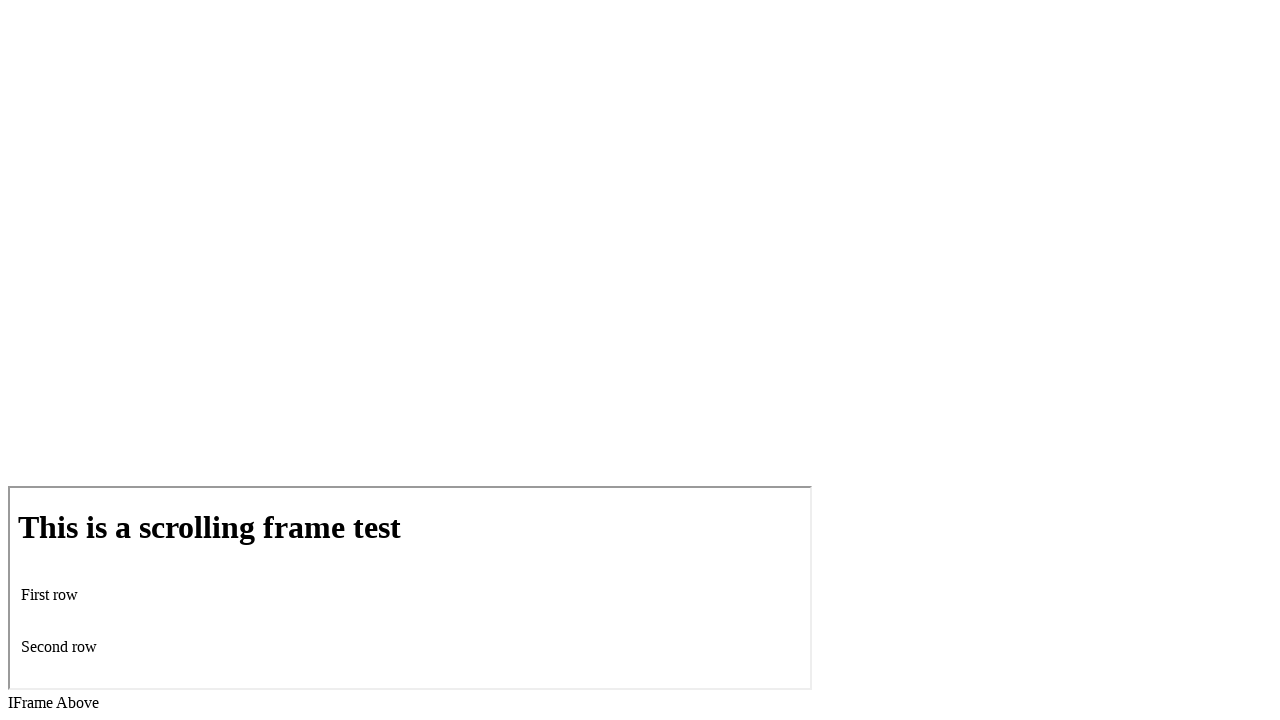

Located iframe and verified scroll_checkbox is visible within nested frame
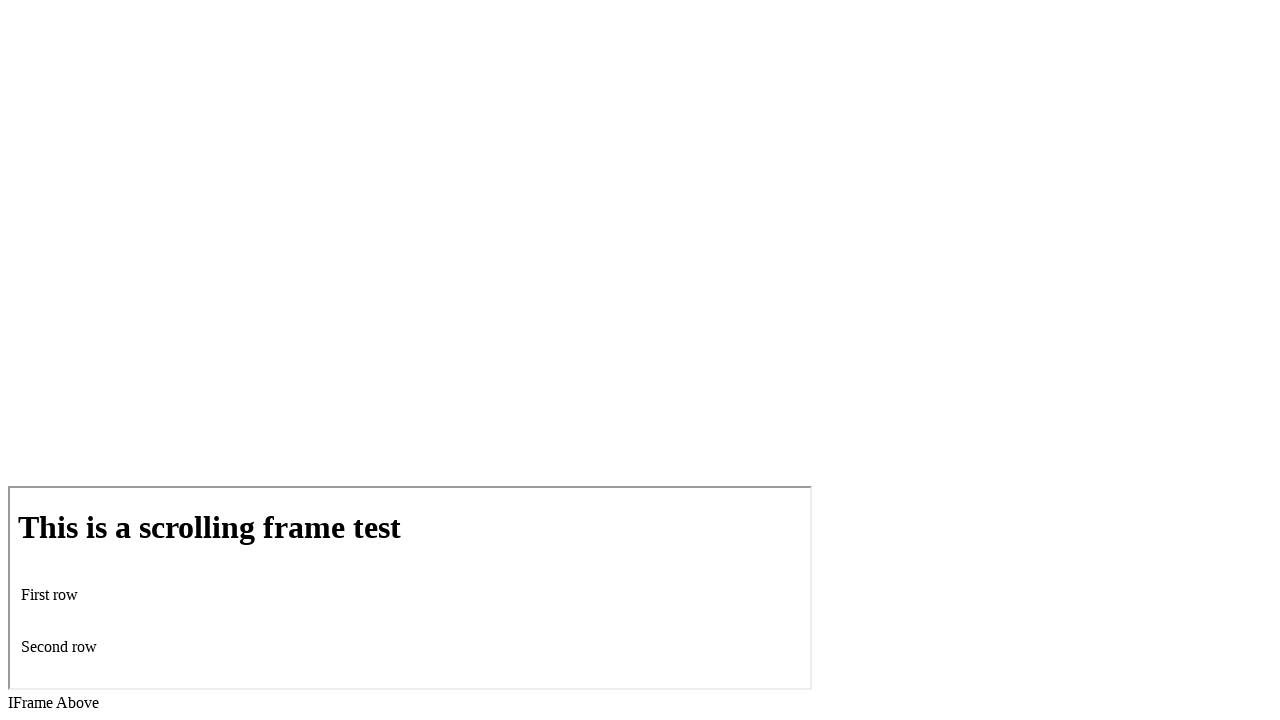

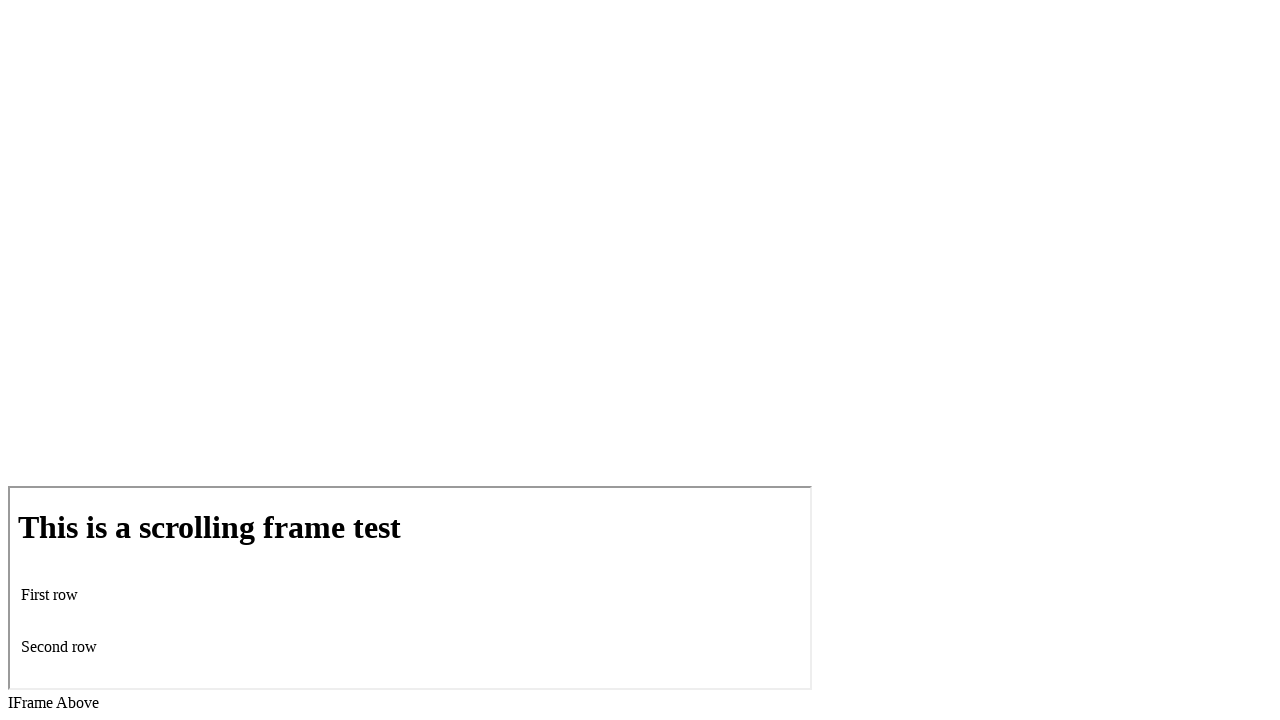